Tests element display using helper function pattern - fills email, education fields and clicks radio button if visible

Starting URL: https://automationfc.github.io/basic-form/index.html

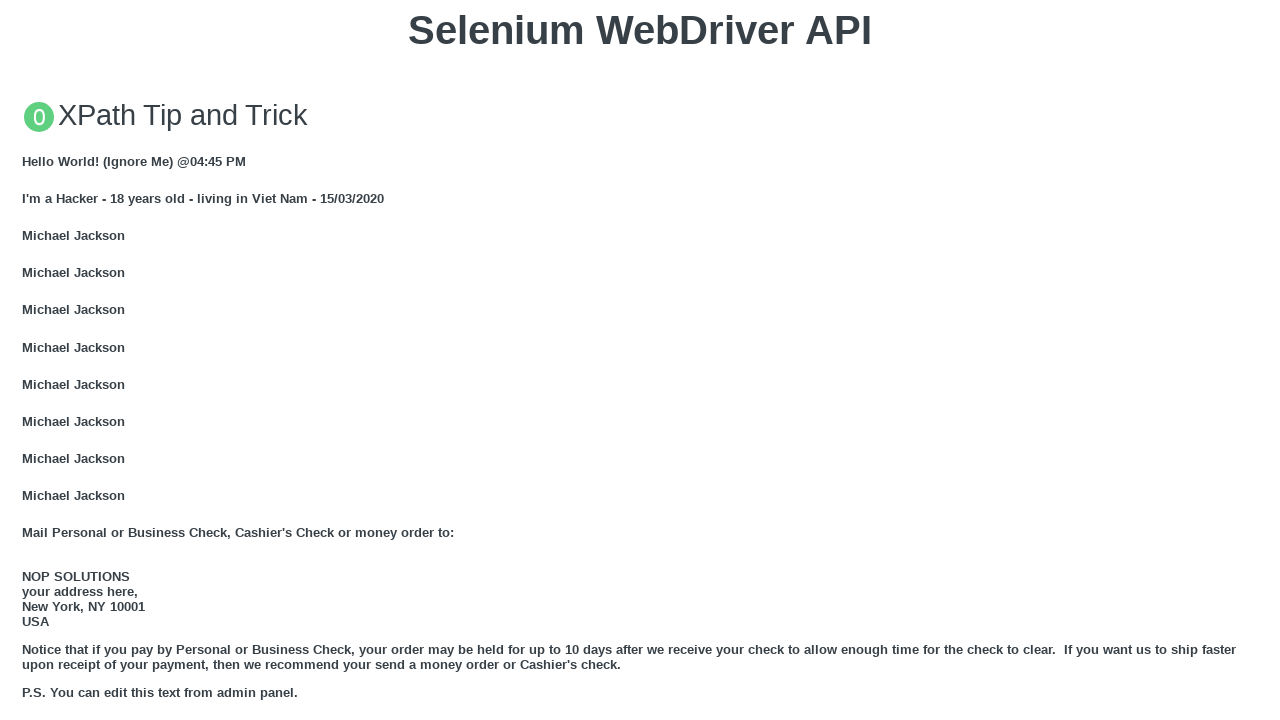

Email field is visible
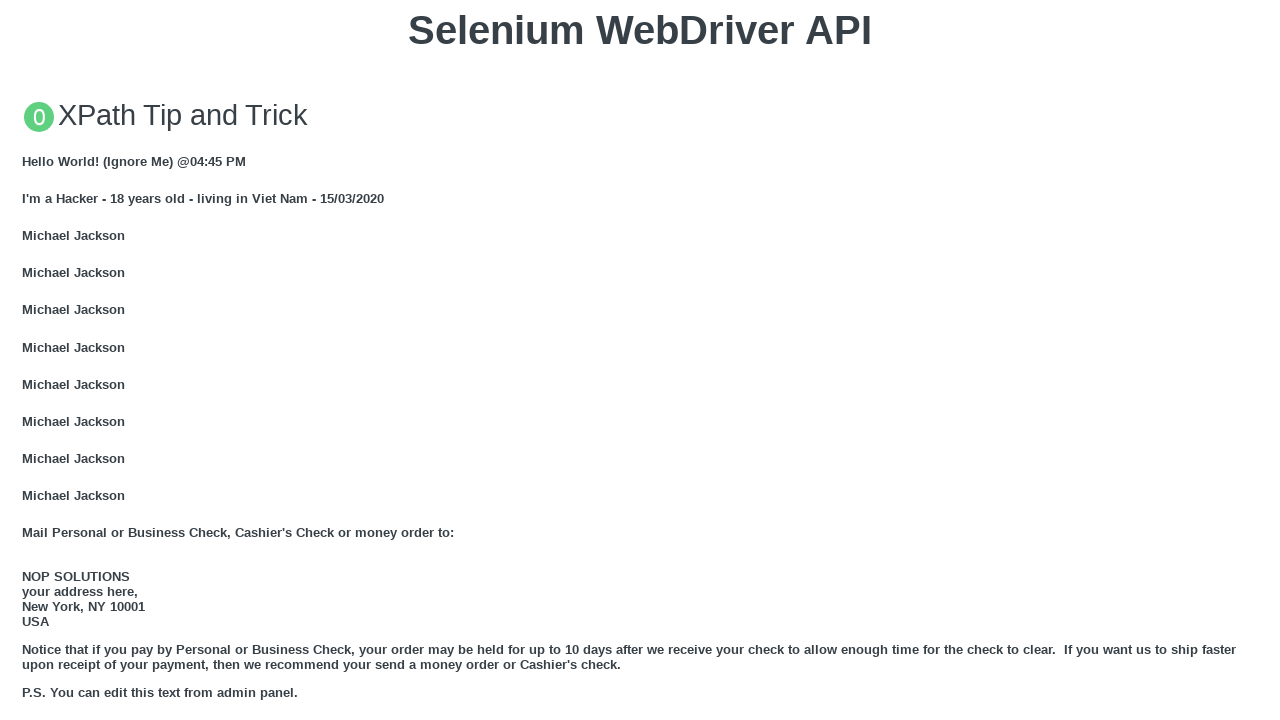

Filled email field with 'Automation FC' on #mail
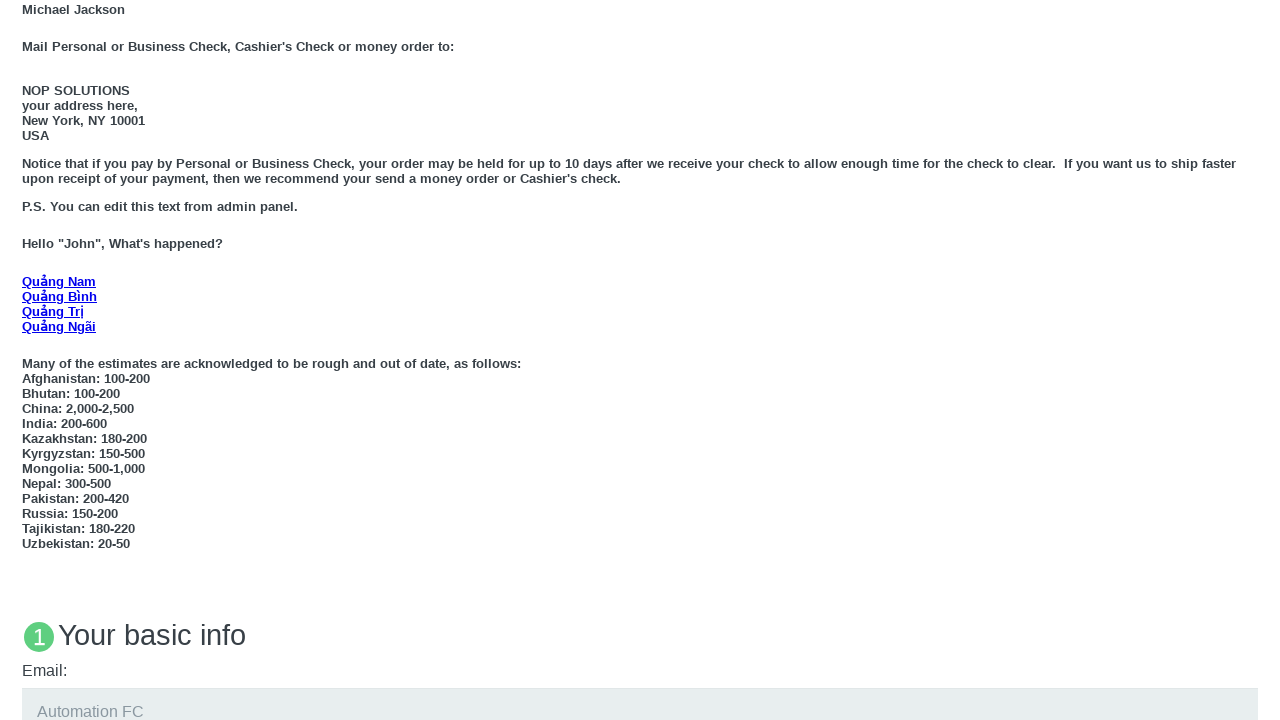

Education field is visible
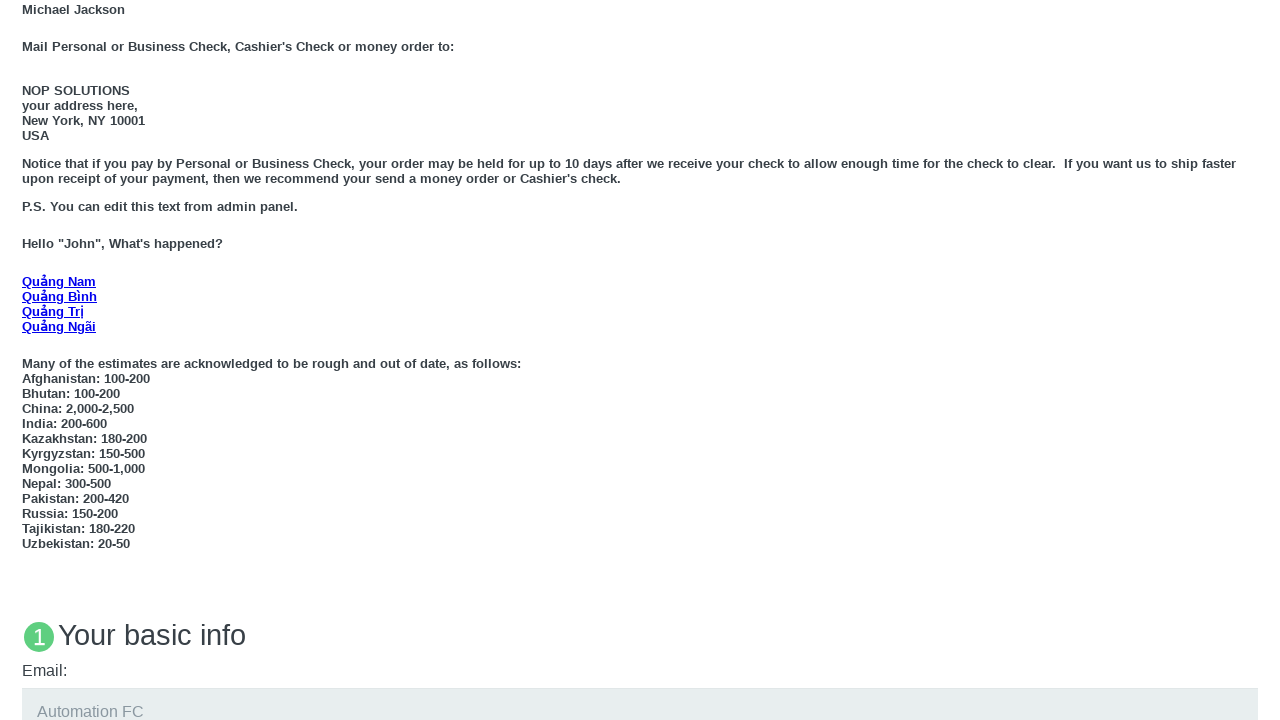

Filled education field with 'Automation FC' on #edu
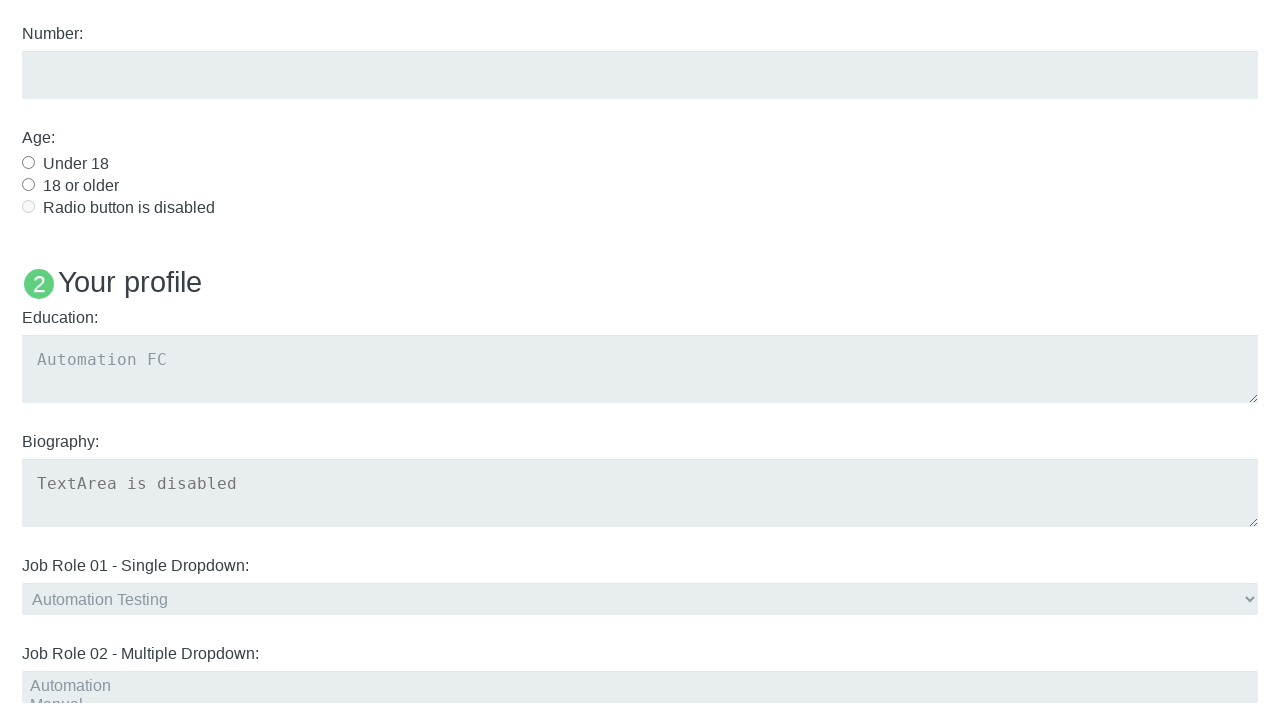

Under 18 radio button is visible
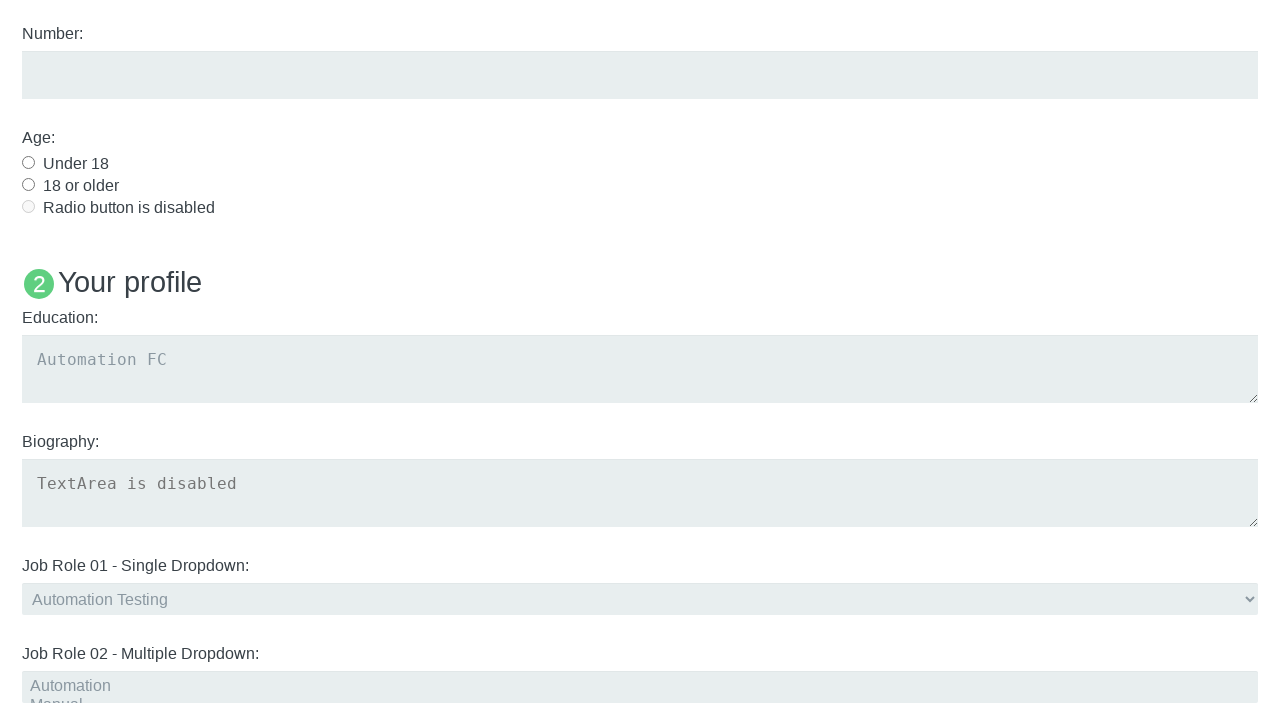

Clicked under_18 radio button at (28, 162) on #under_18
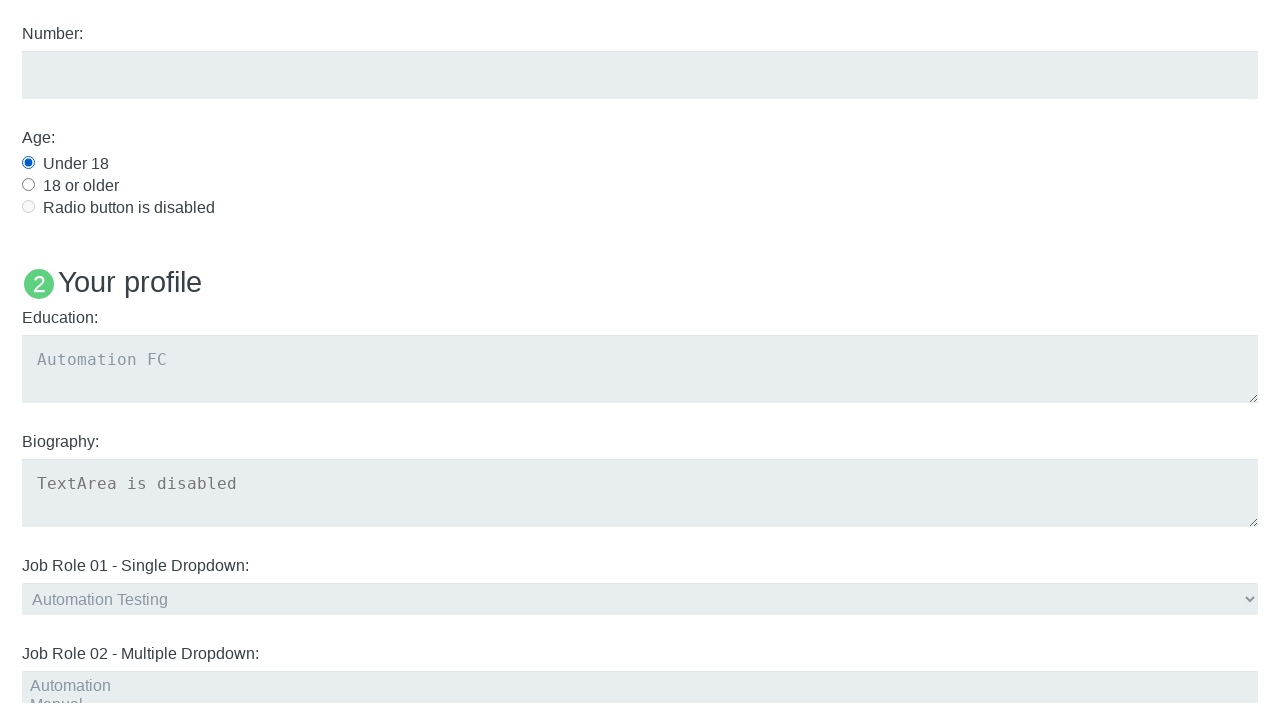

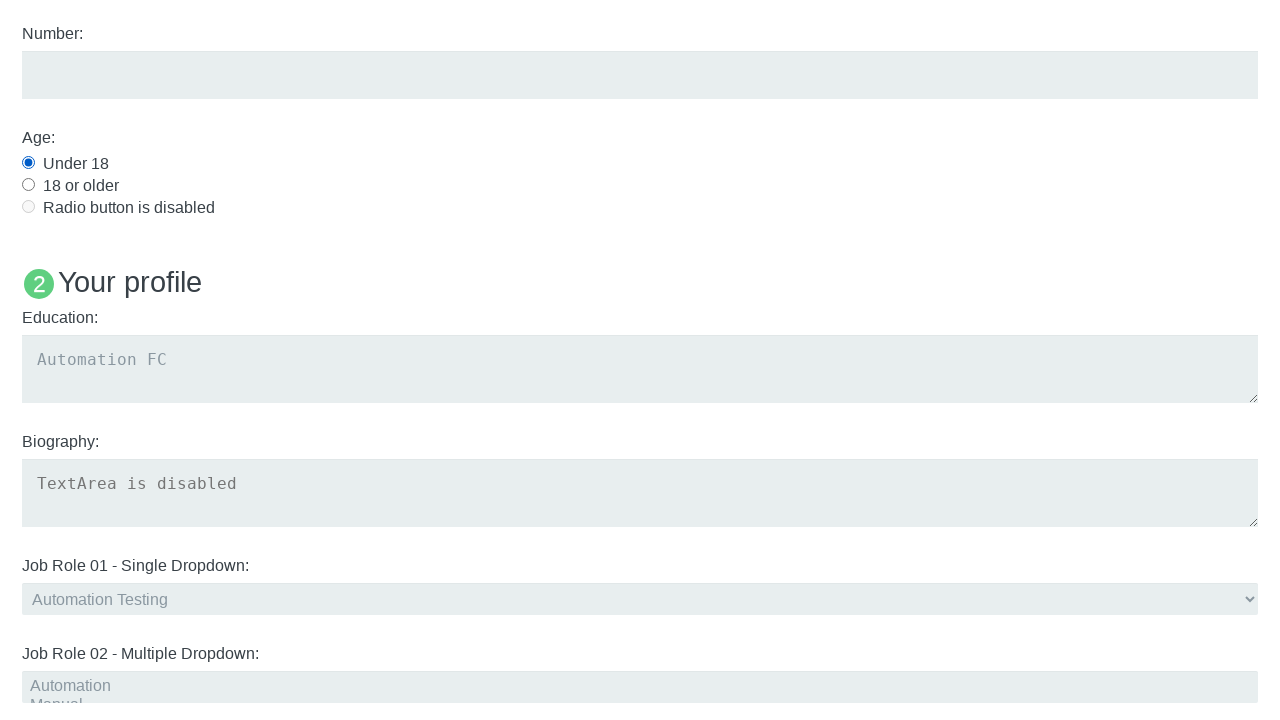